Tests basic navigation on mycontactform.com by getting the page title and clicking the Help link

Starting URL: http://www.mycontactform.com

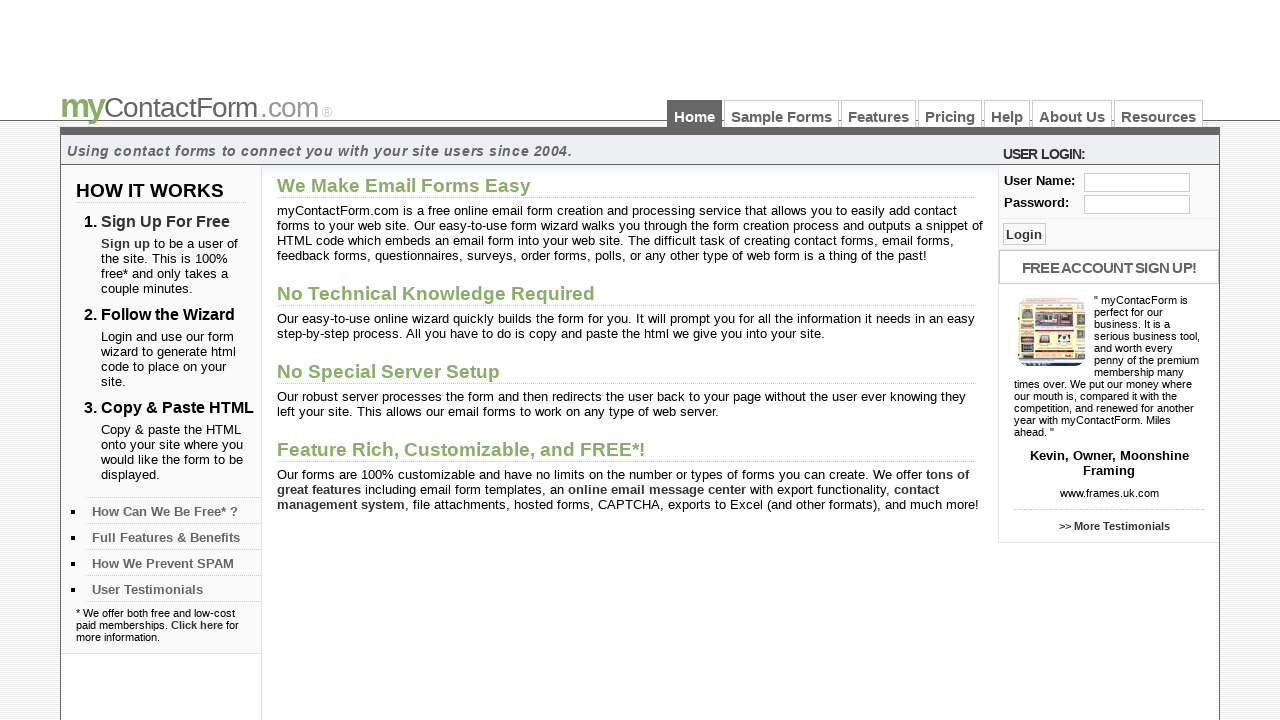

Navigated to http://www.mycontactform.com
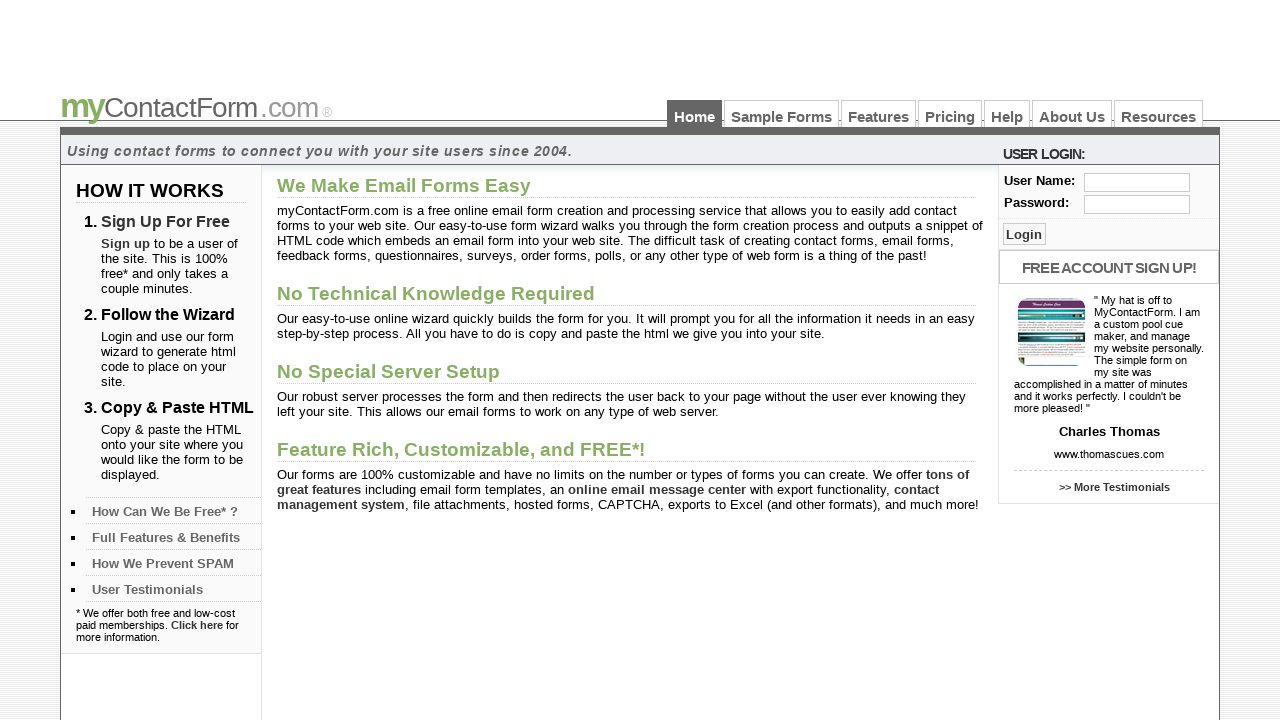

Retrieved page title
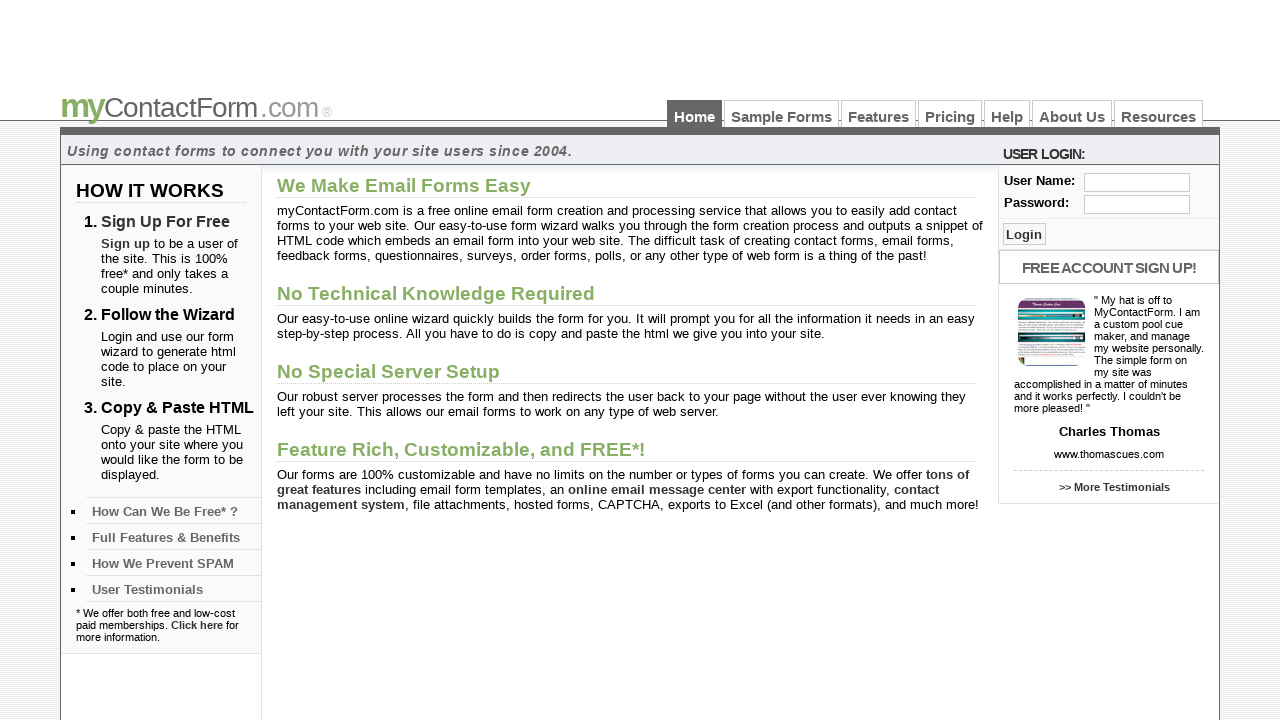

Clicked on the Help link at (1007, 114) on text=Help
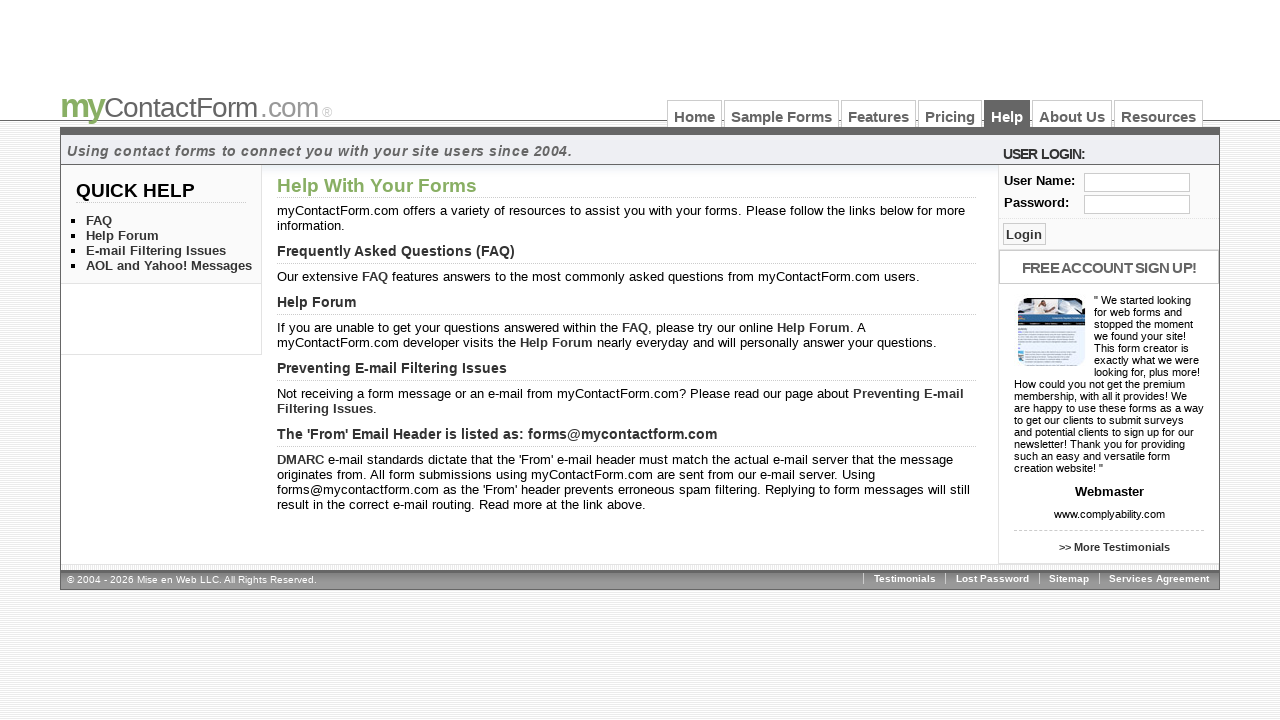

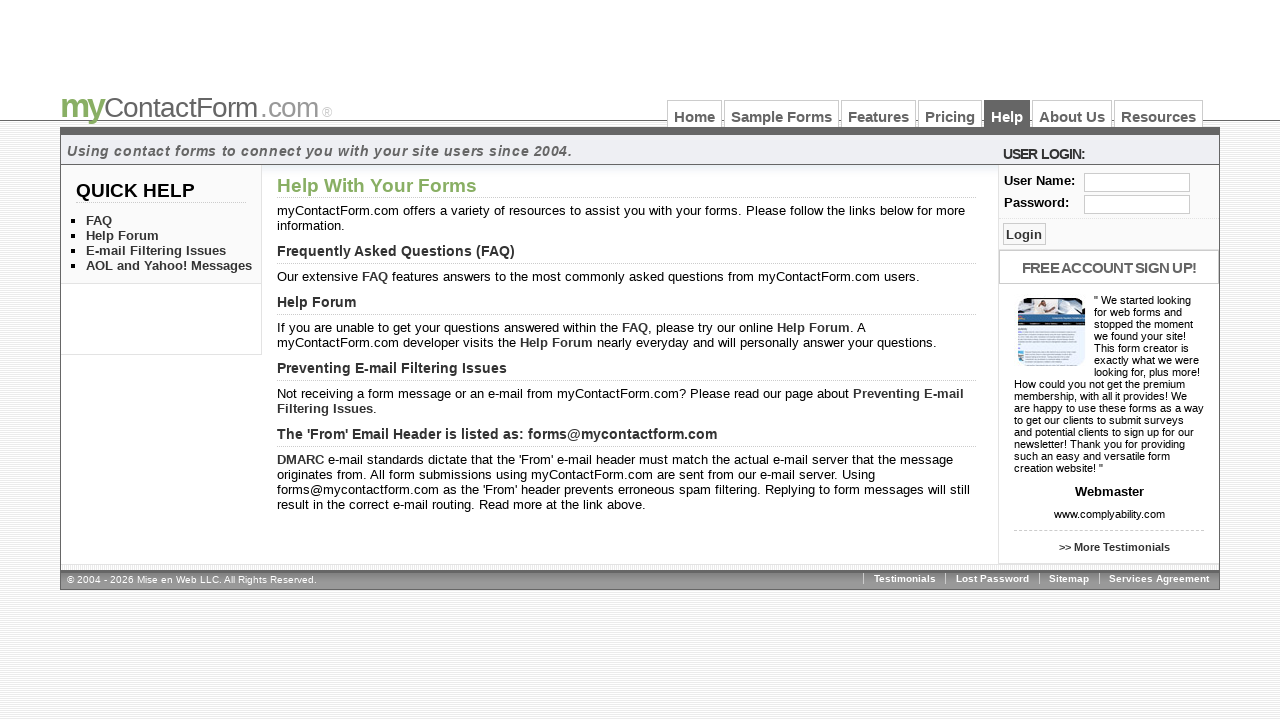